Tests login form validation by submitting empty username and password fields, verifying the appropriate error message is displayed

Starting URL: https://www.saucedemo.com/

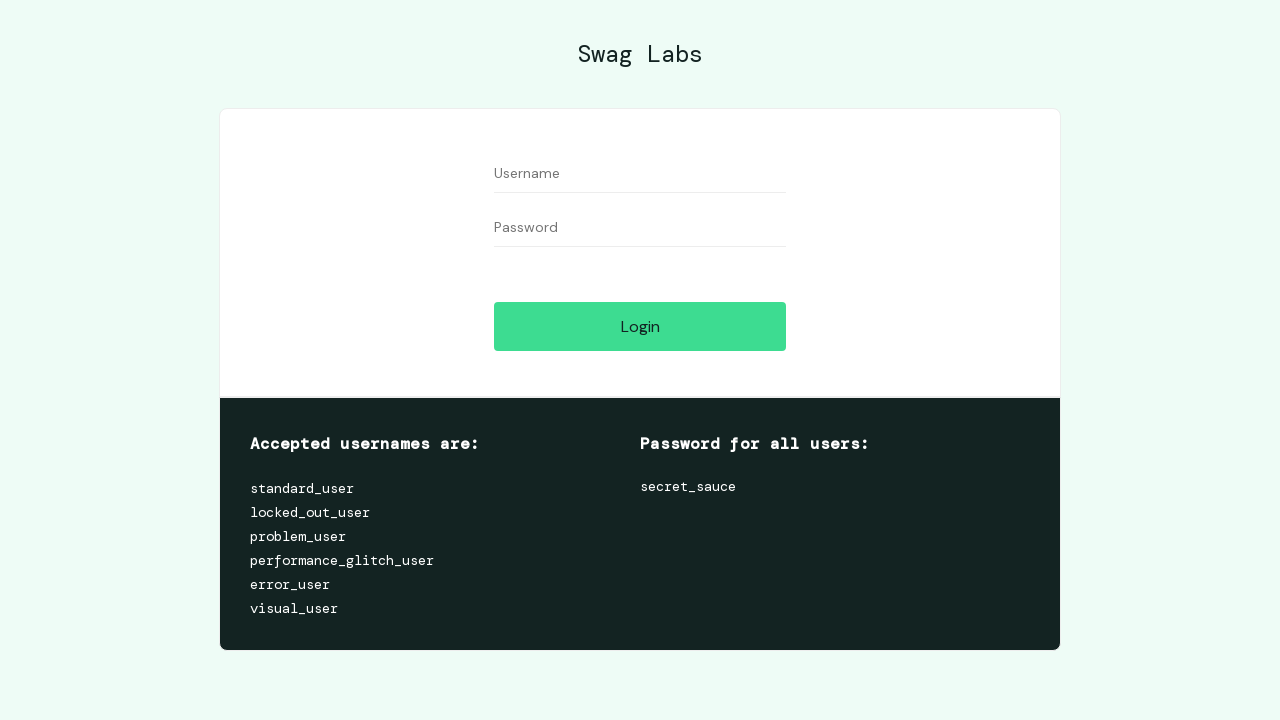

Cleared username field to ensure it's empty on #user-name
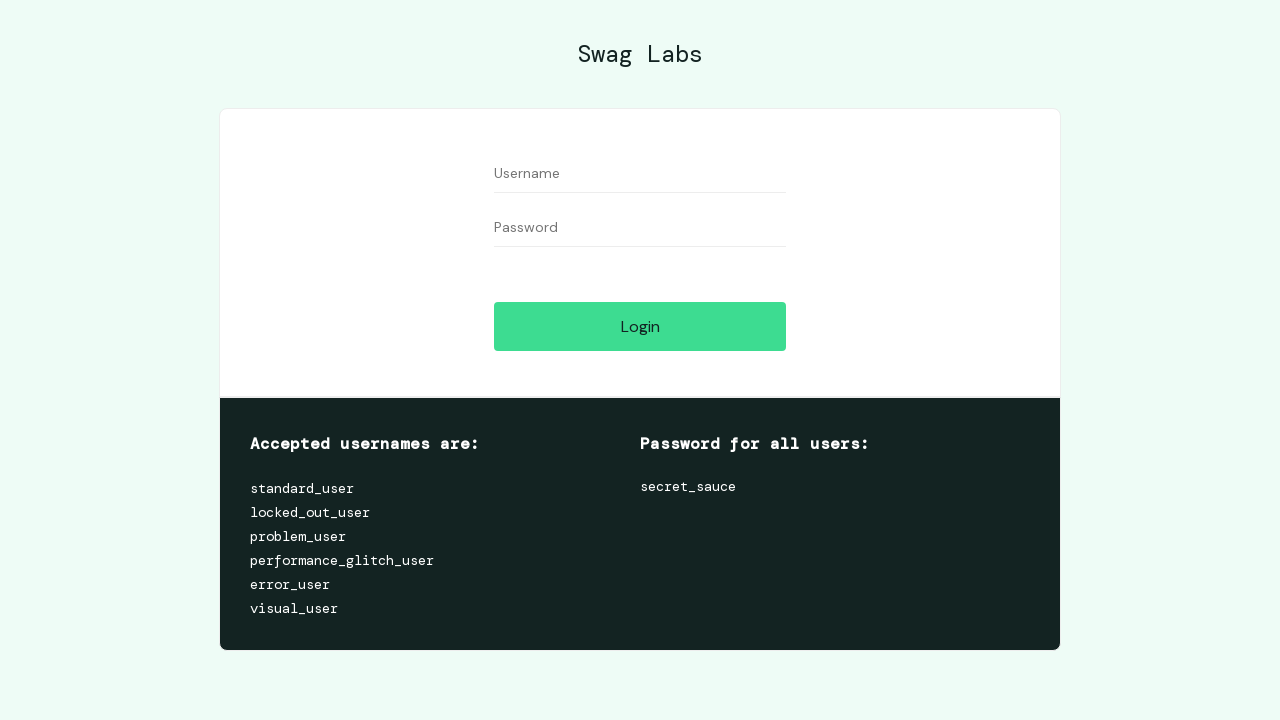

Cleared password field to ensure it's empty on #password
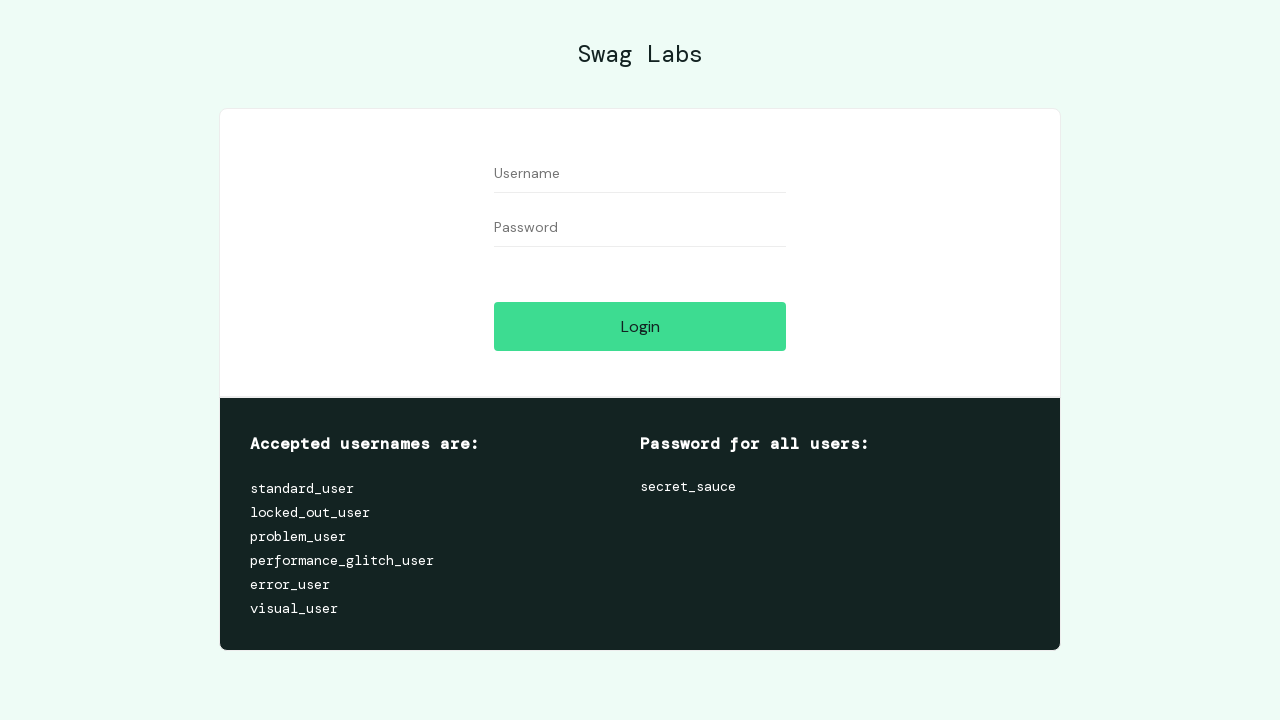

Clicked login button with empty username and password at (640, 326) on #login-button
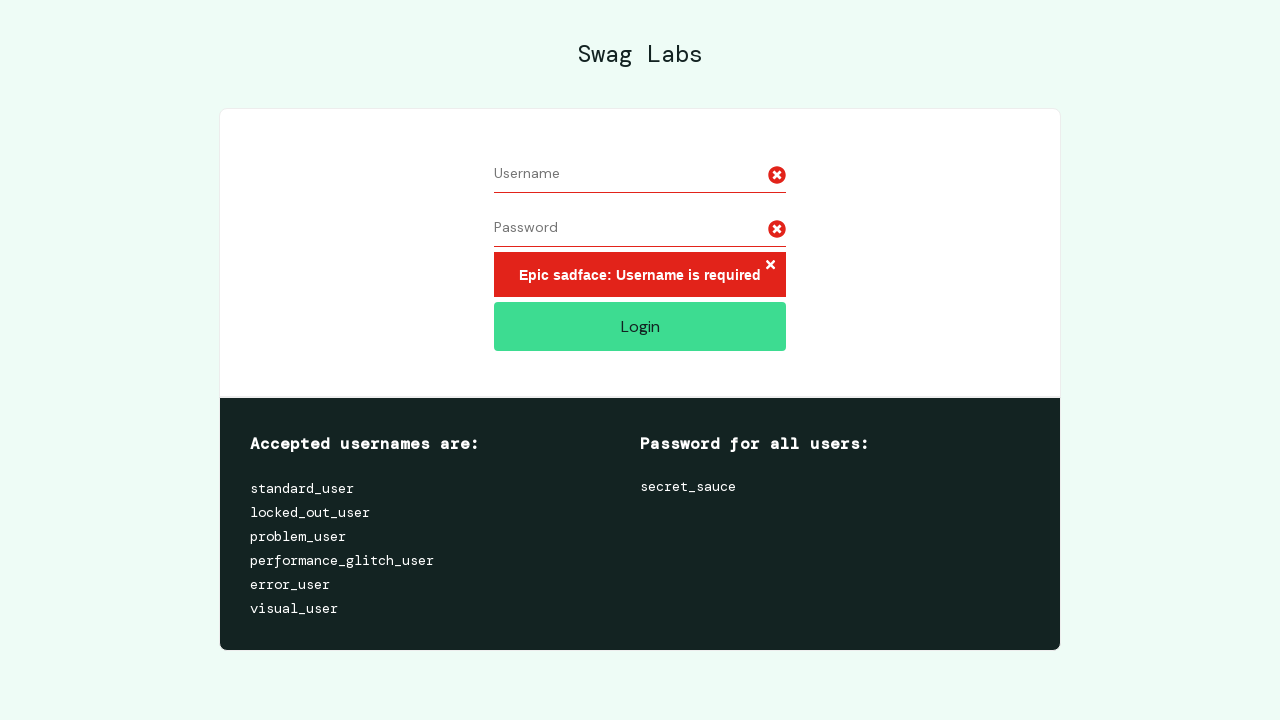

Error message appeared on the page
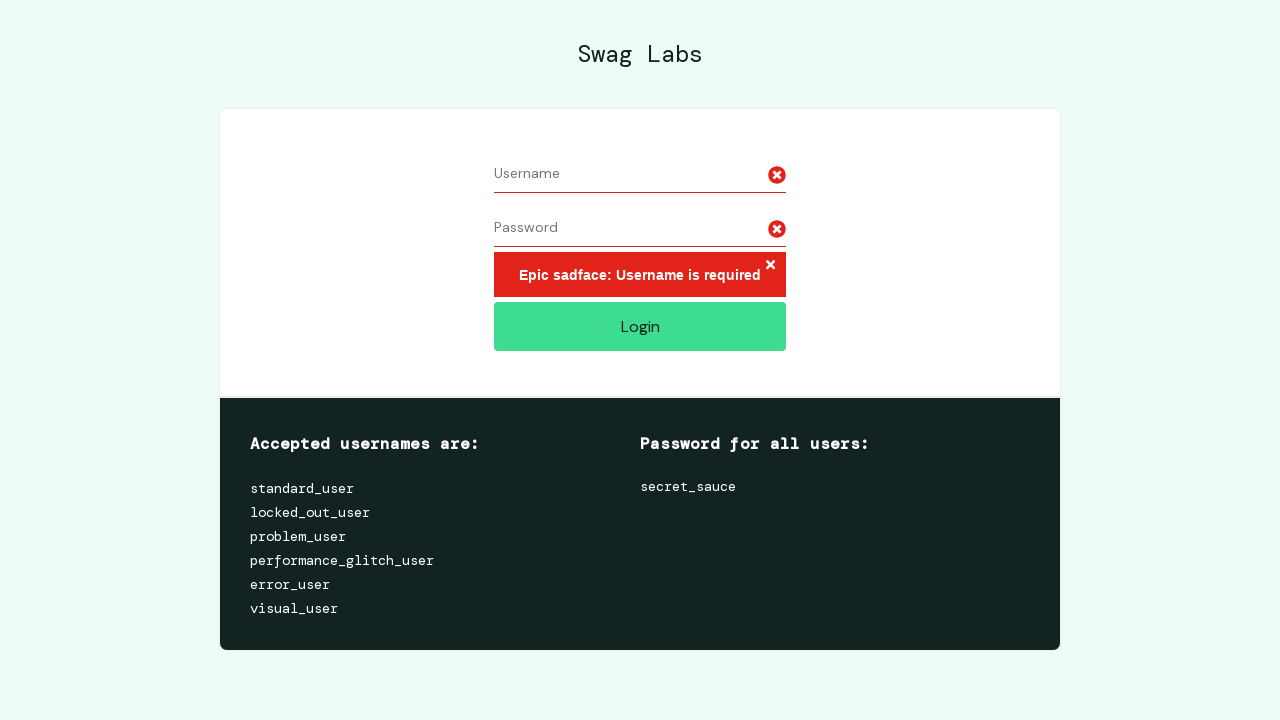

Located error message element
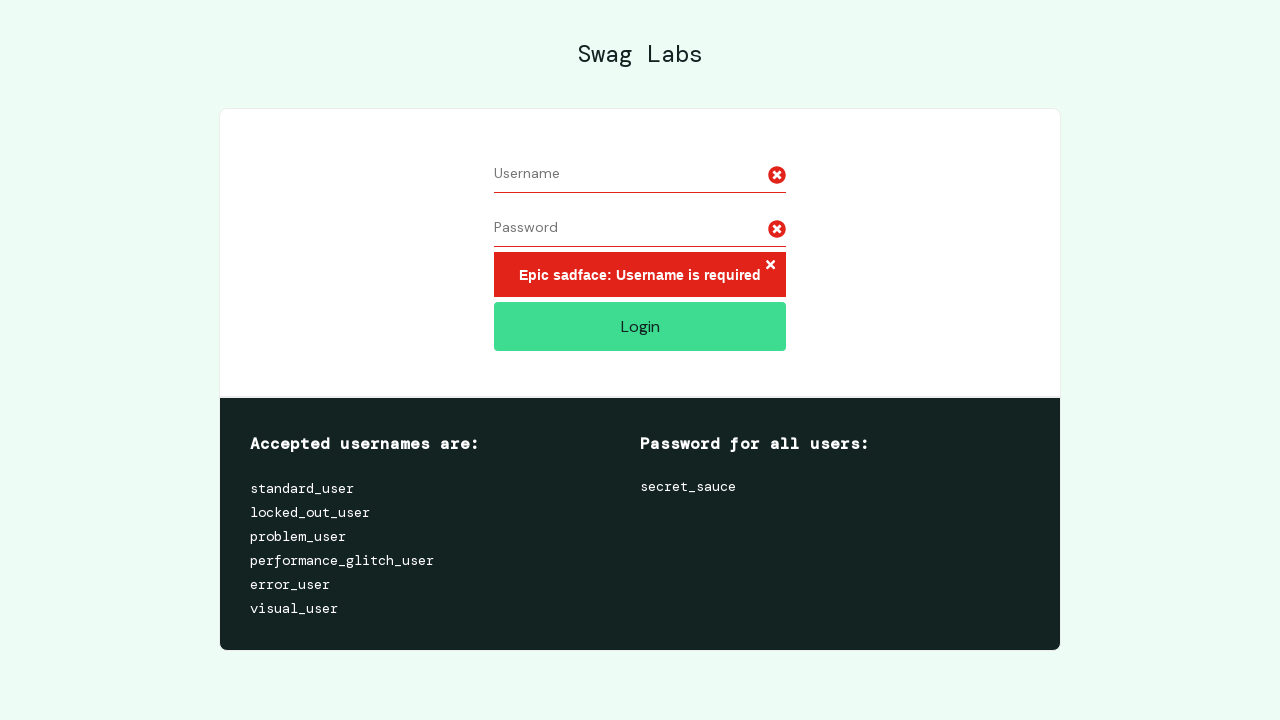

Verified error message contains 'Username is required'
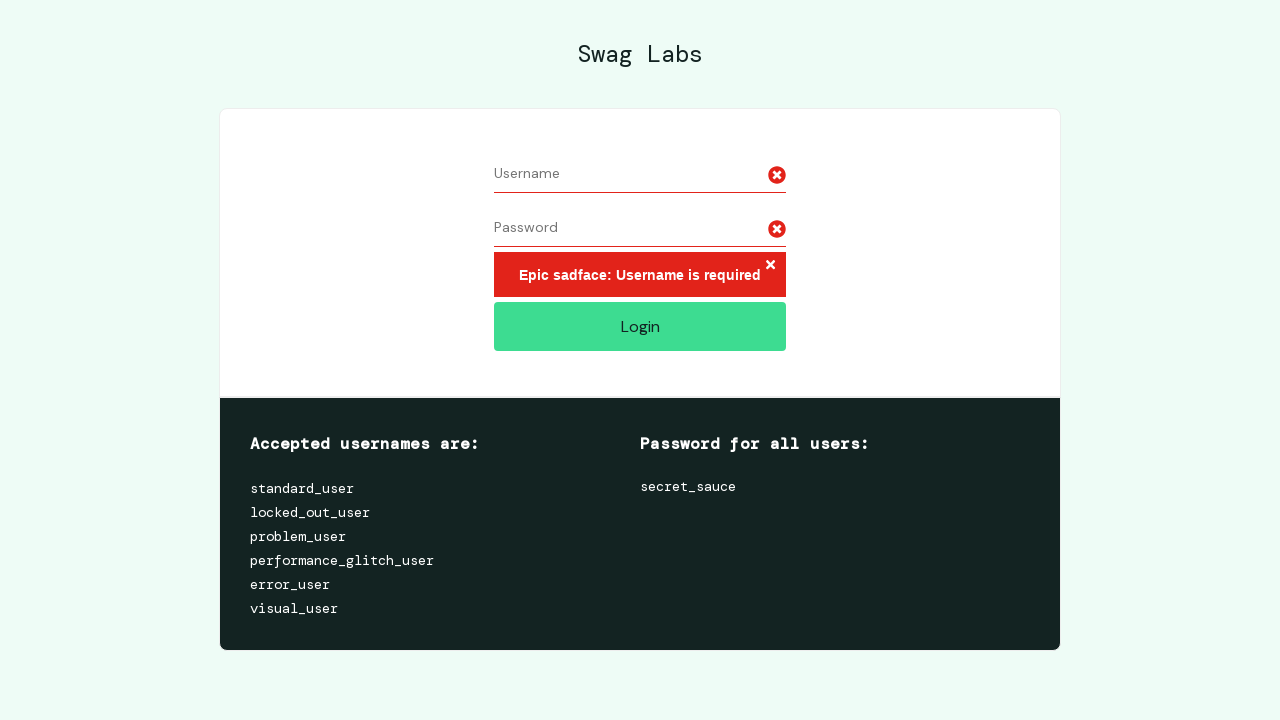

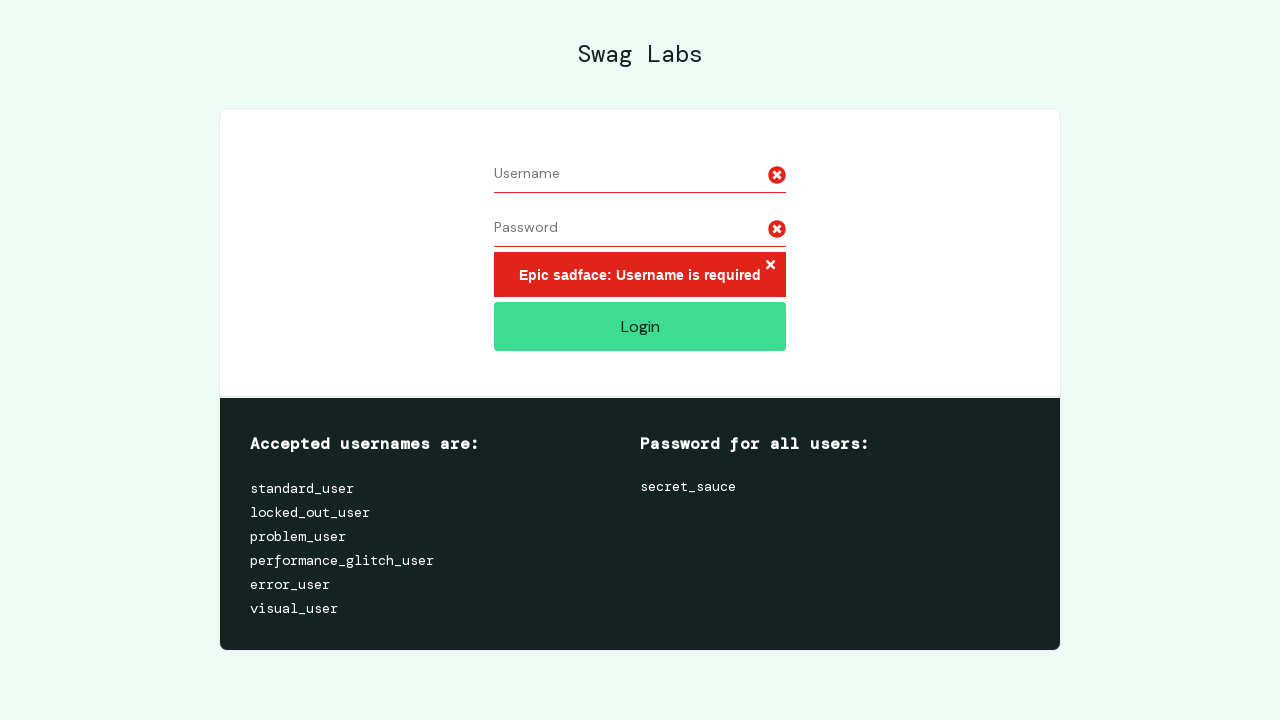